Tests clicking a dynamic button and verifying the result message

Starting URL: https://demoqa.com/buttons

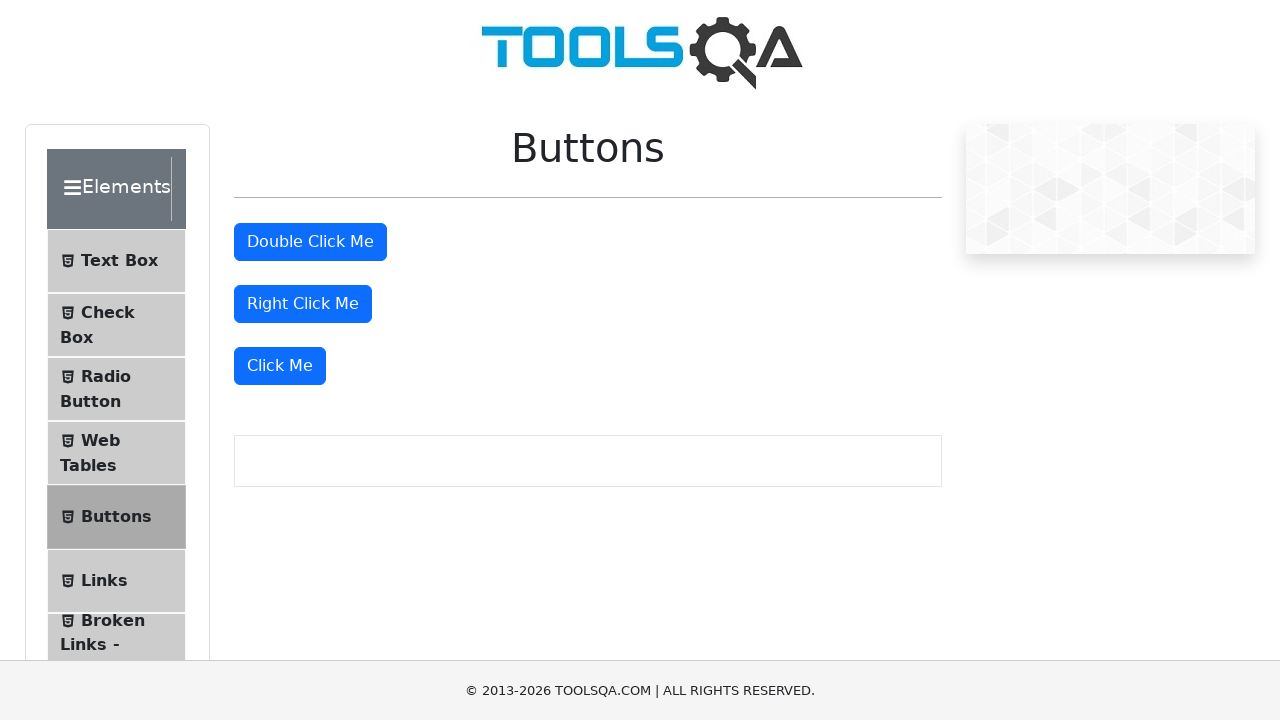

Clicked the dynamic 'Click Me' button (3rd button) at (280, 366) on button:has-text('Click Me') >> nth=2
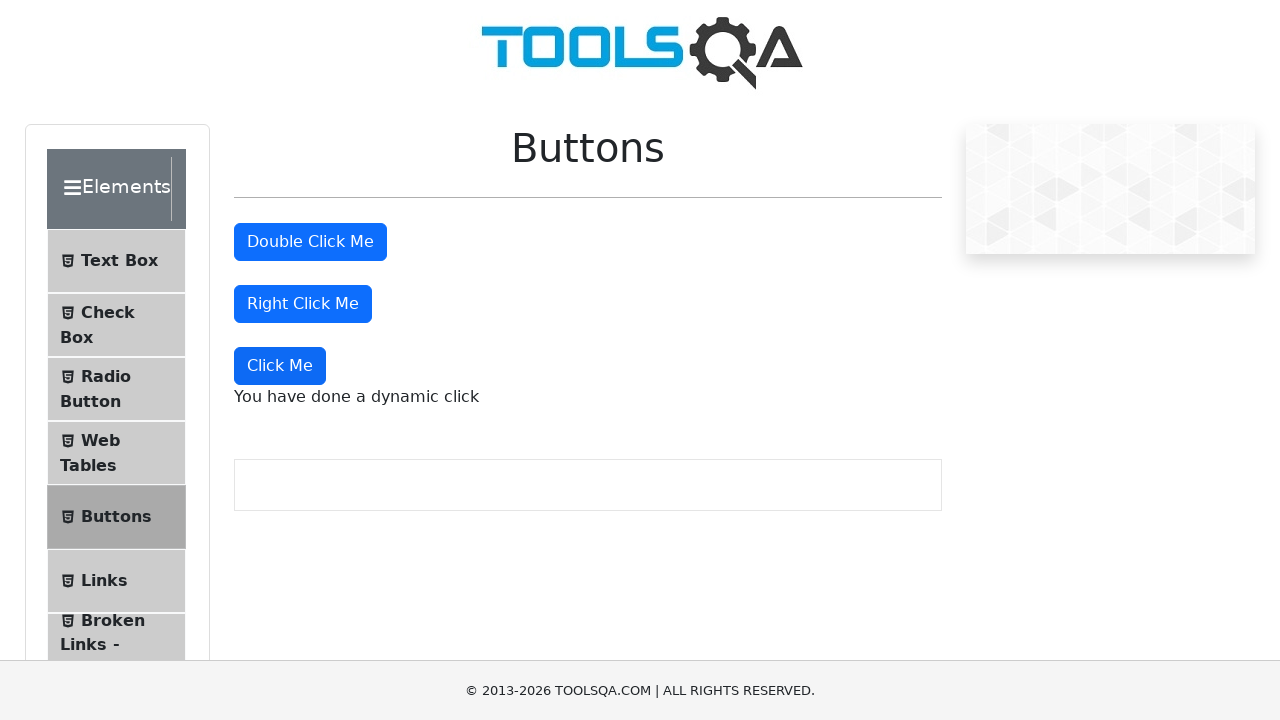

Dynamic click message appeared on screen
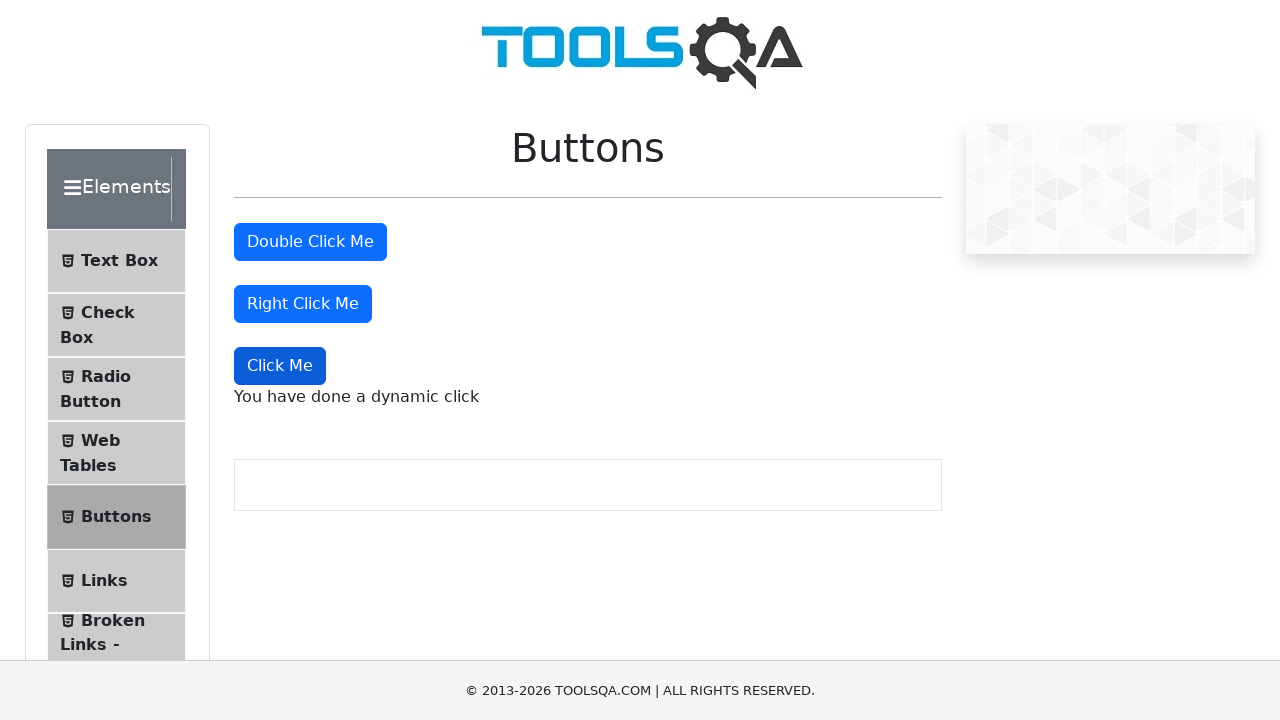

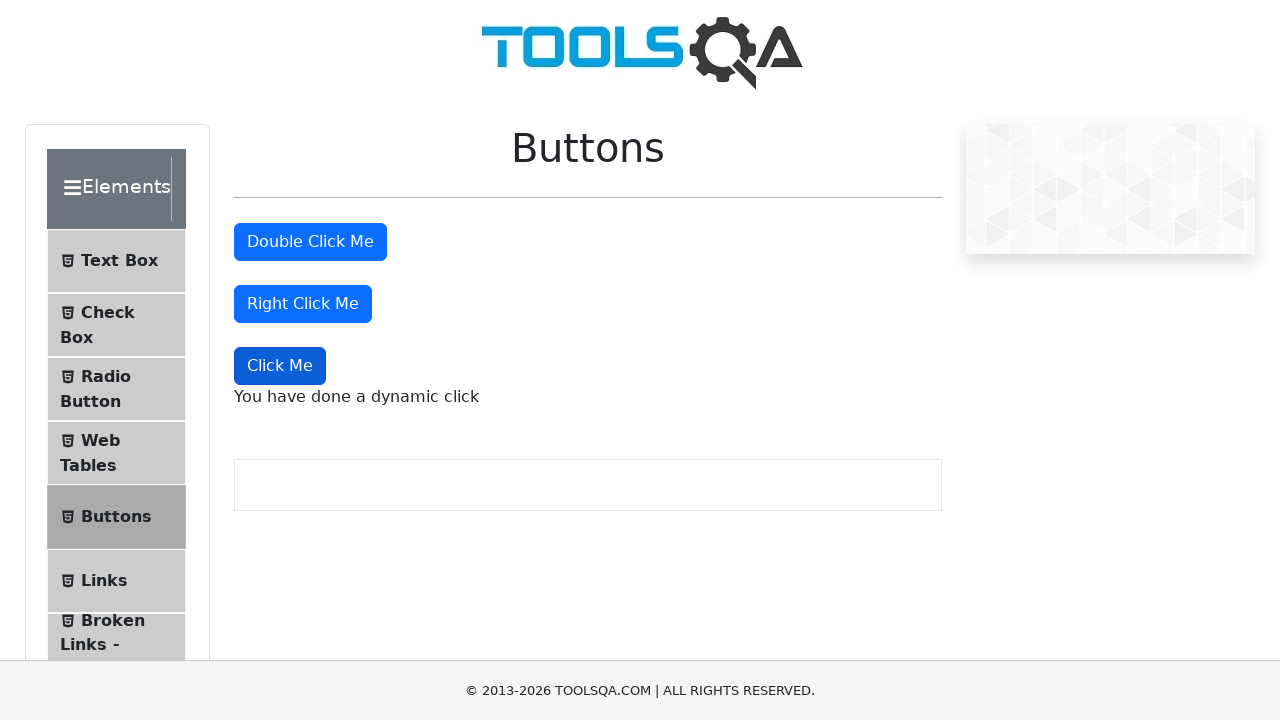